Tests Greet-A-Cat with a specific cat name after setting cookies to simulate rental state

Starting URL: https://cs1632.appspot.com/

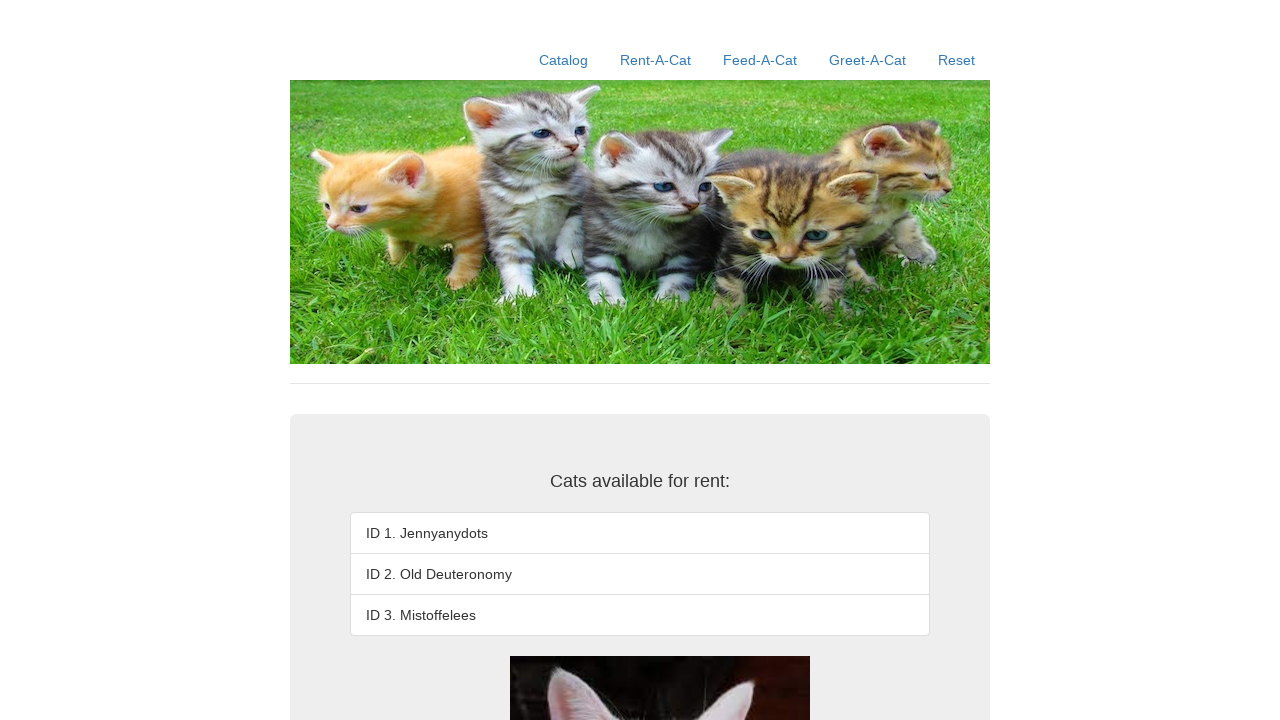

Set cookies to simulate rental state
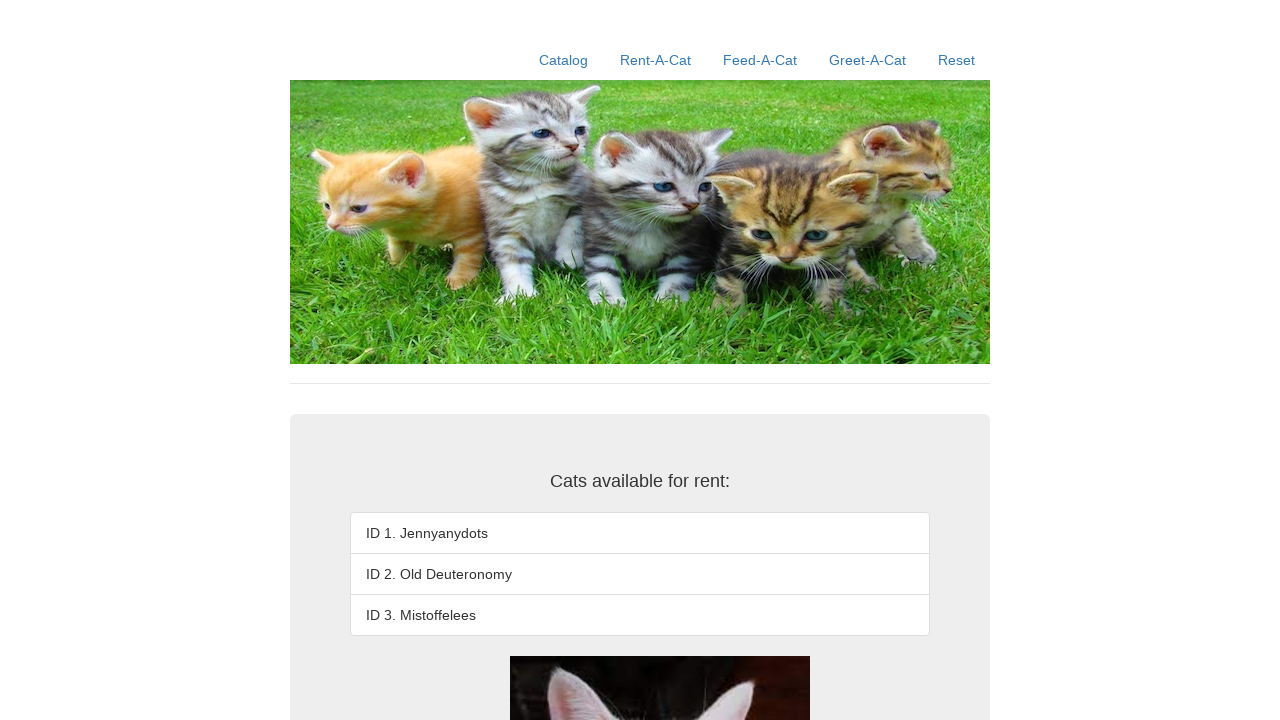

Navigated to greet-a-cat page for 'Old Deuteronomy'
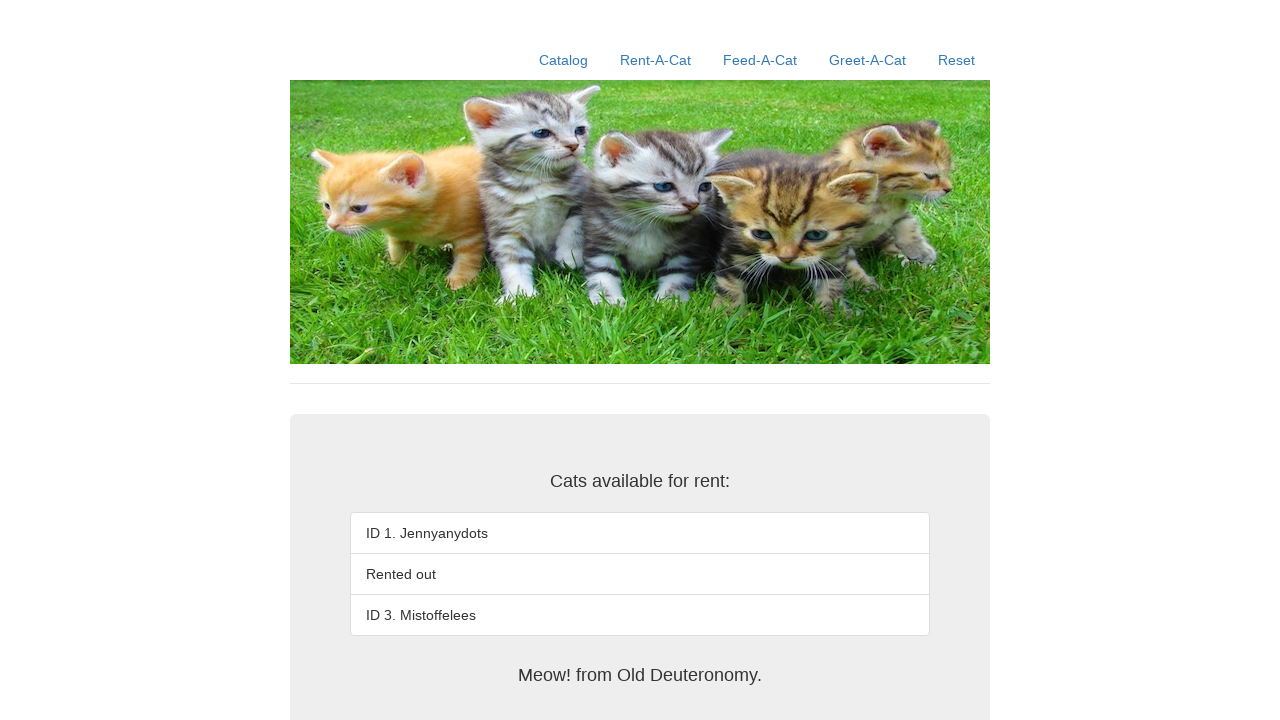

Greeting message element loaded
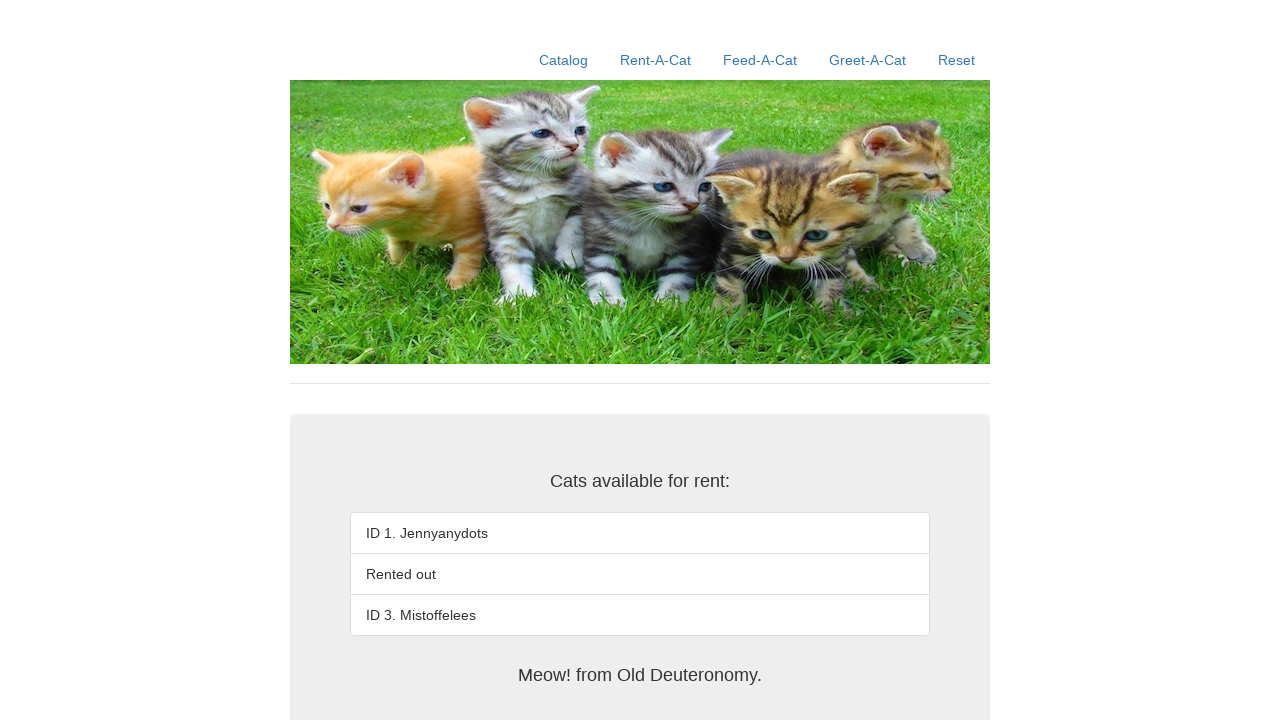

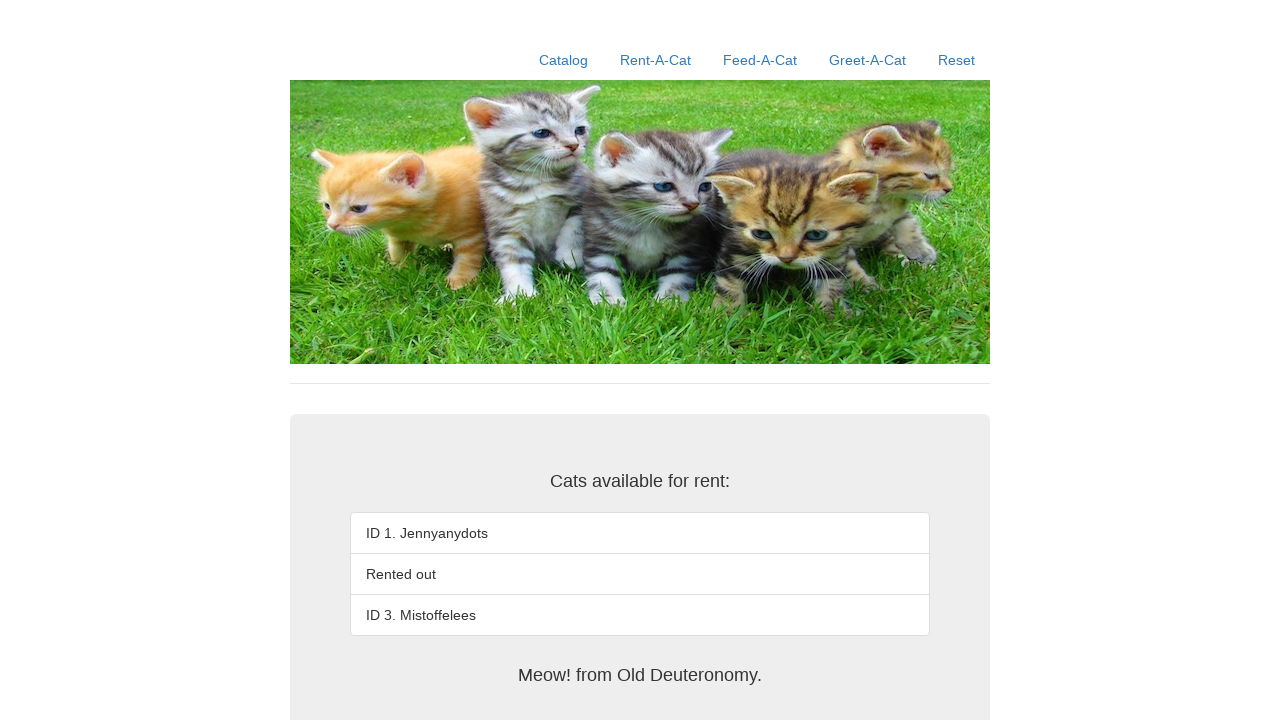